Tests keyboard key presses by sending SPACE and LEFT arrow keys to an input element and verifying the displayed result text shows which key was pressed

Starting URL: http://the-internet.herokuapp.com/key_presses

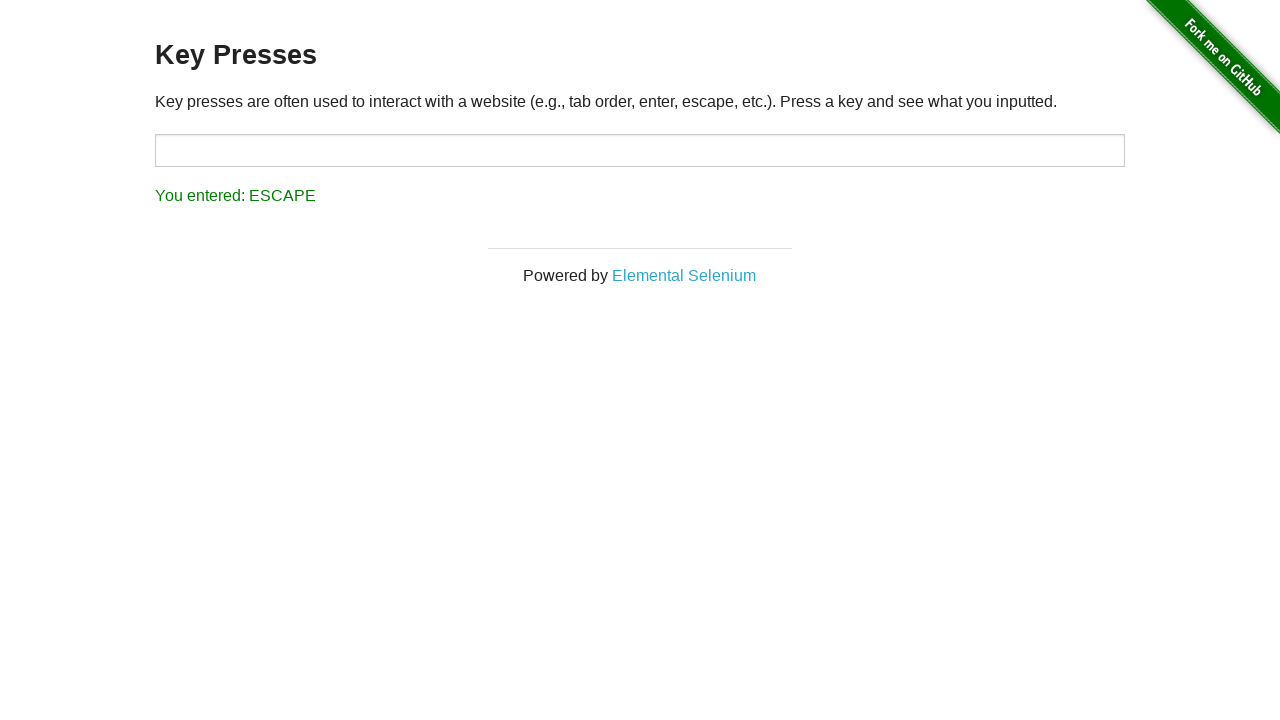

Pressed SPACE key on target input element on #target
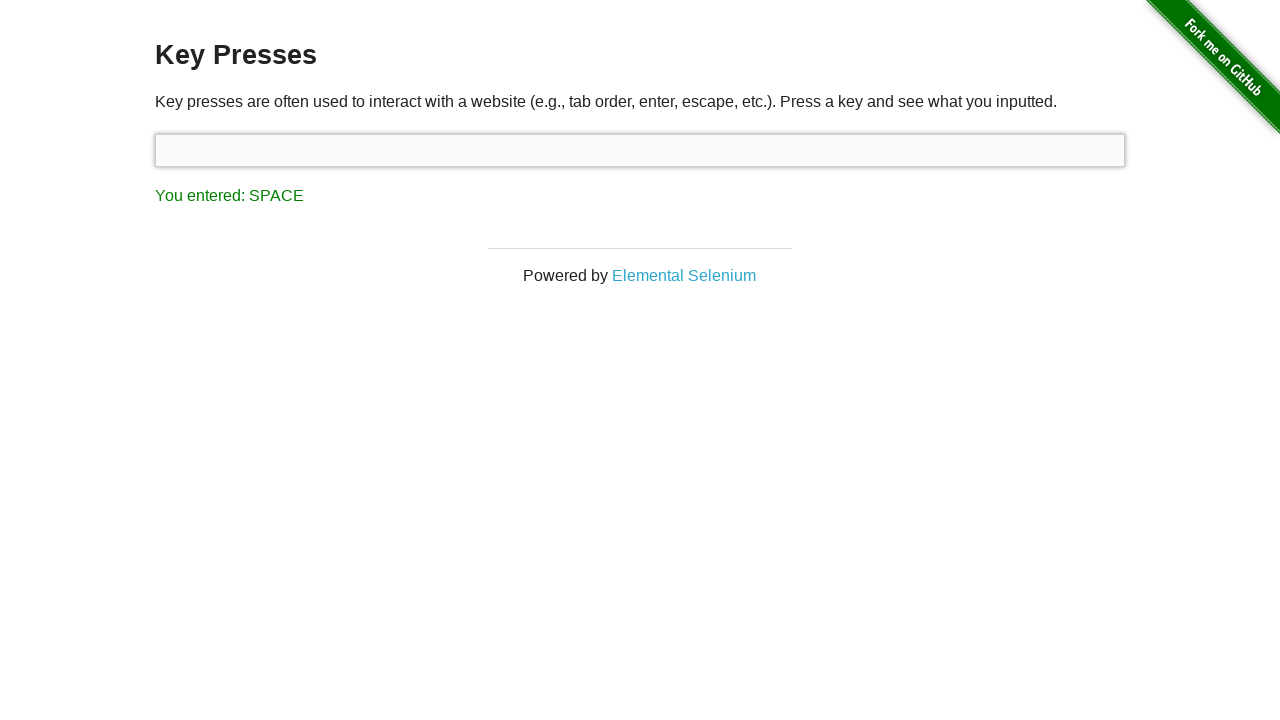

Result element loaded after SPACE key press
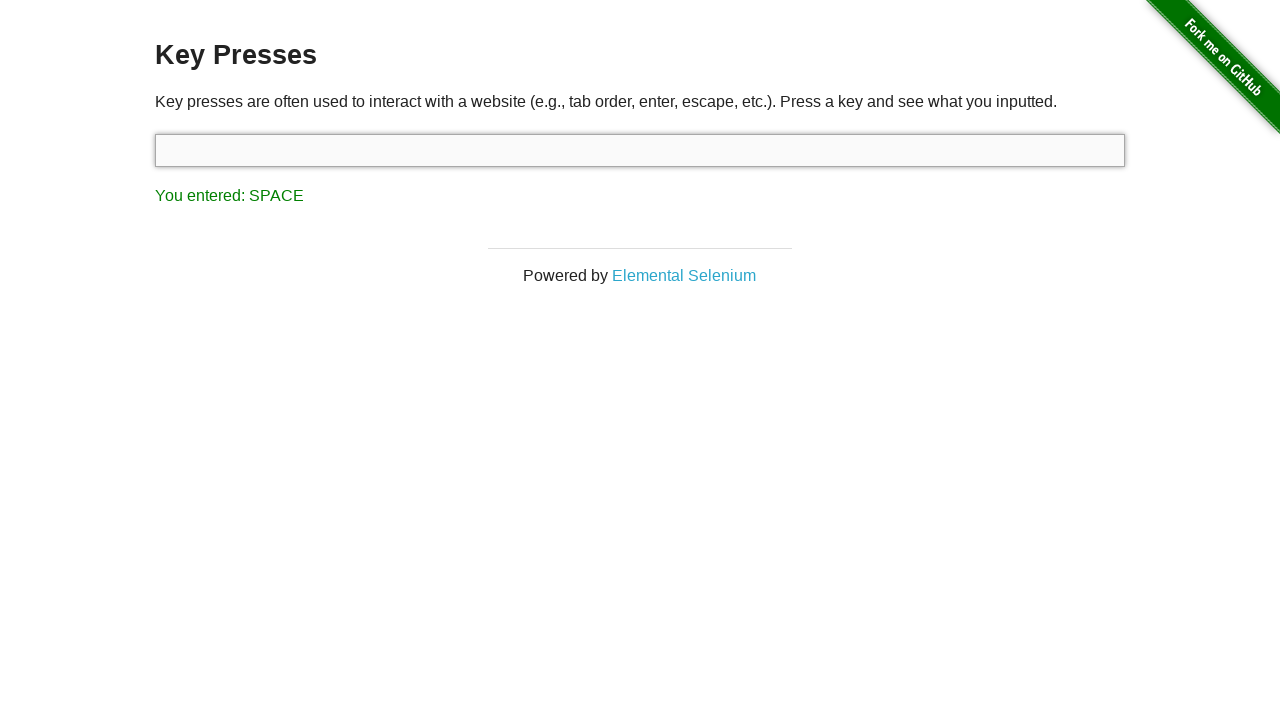

Verified result text shows SPACE was entered
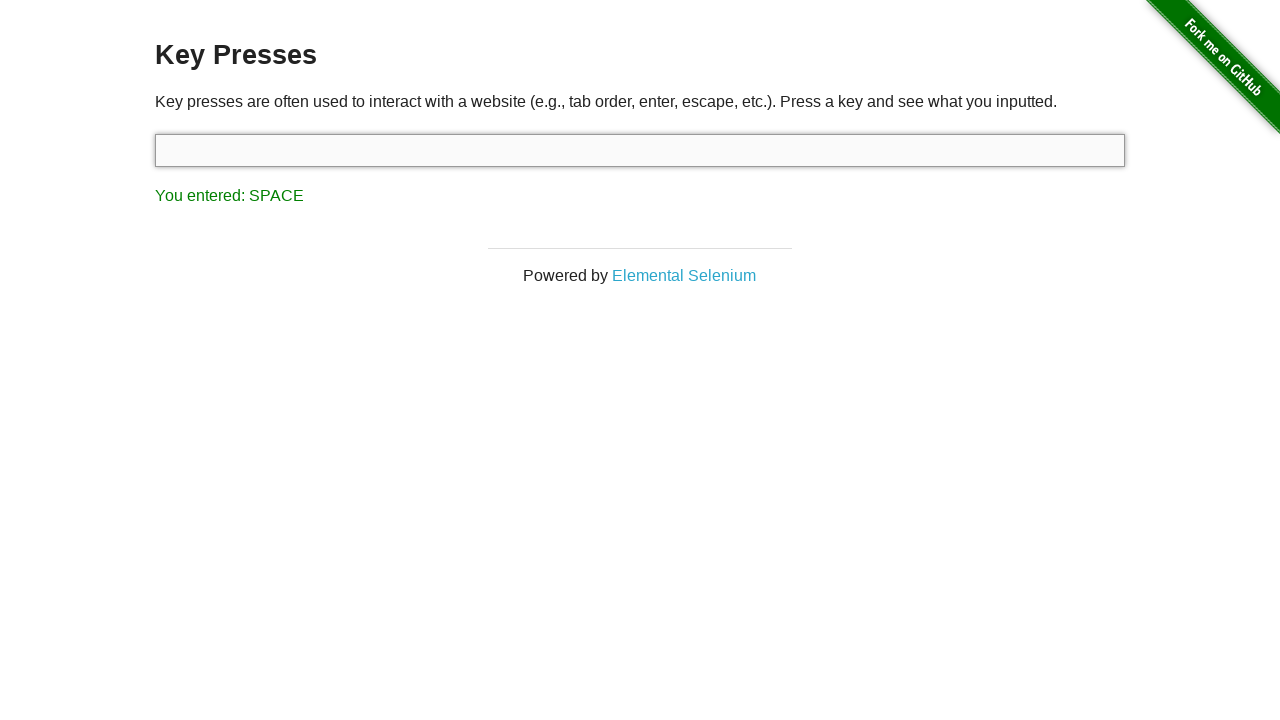

Pressed LEFT arrow key using keyboard
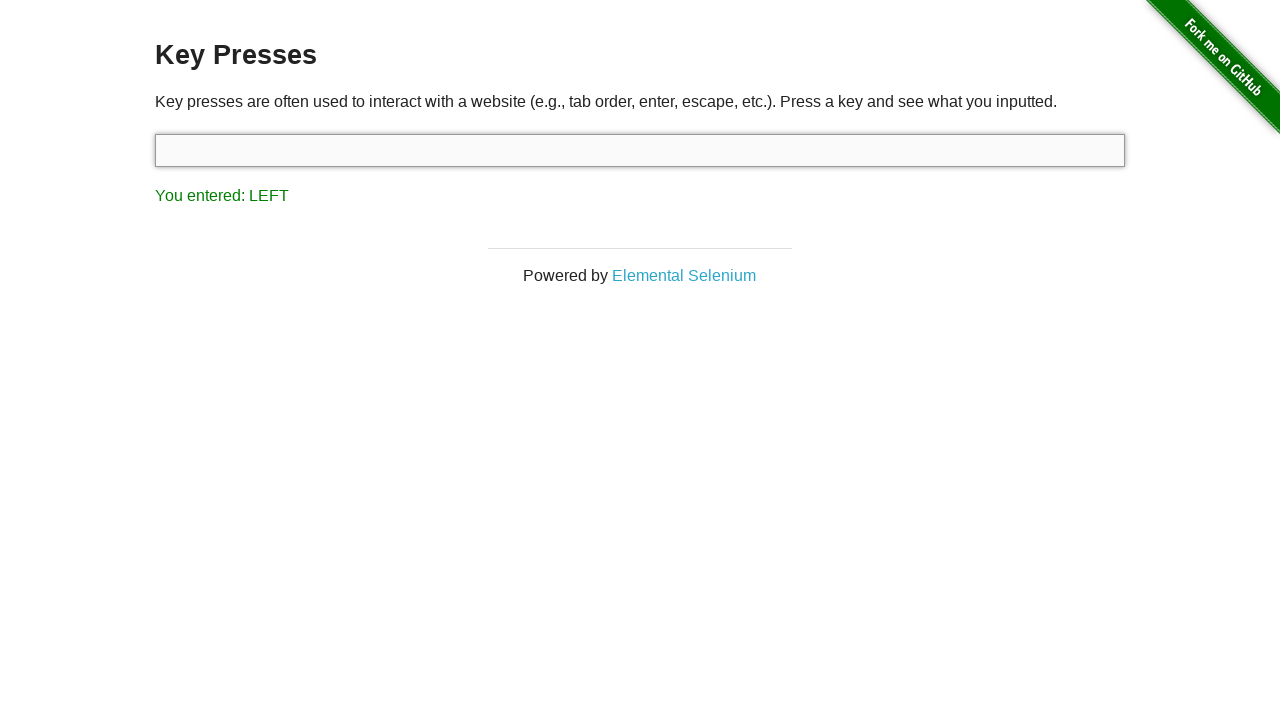

Verified result text shows LEFT arrow key was entered
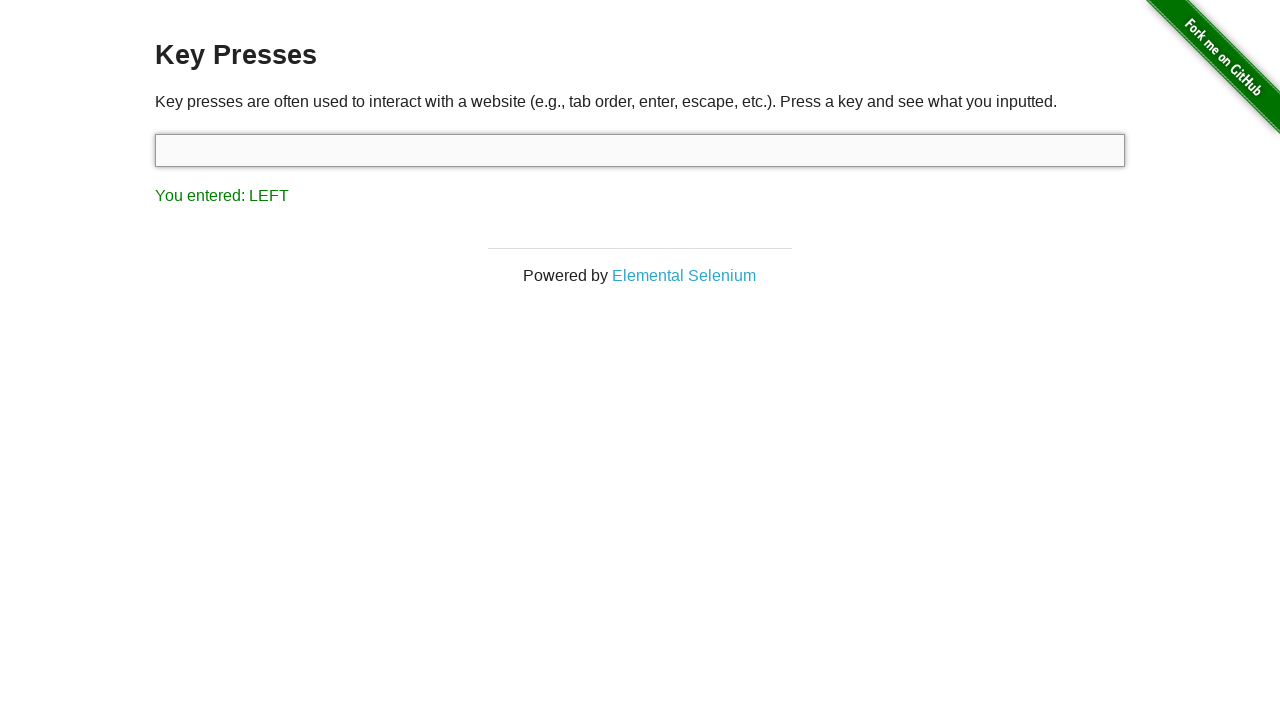

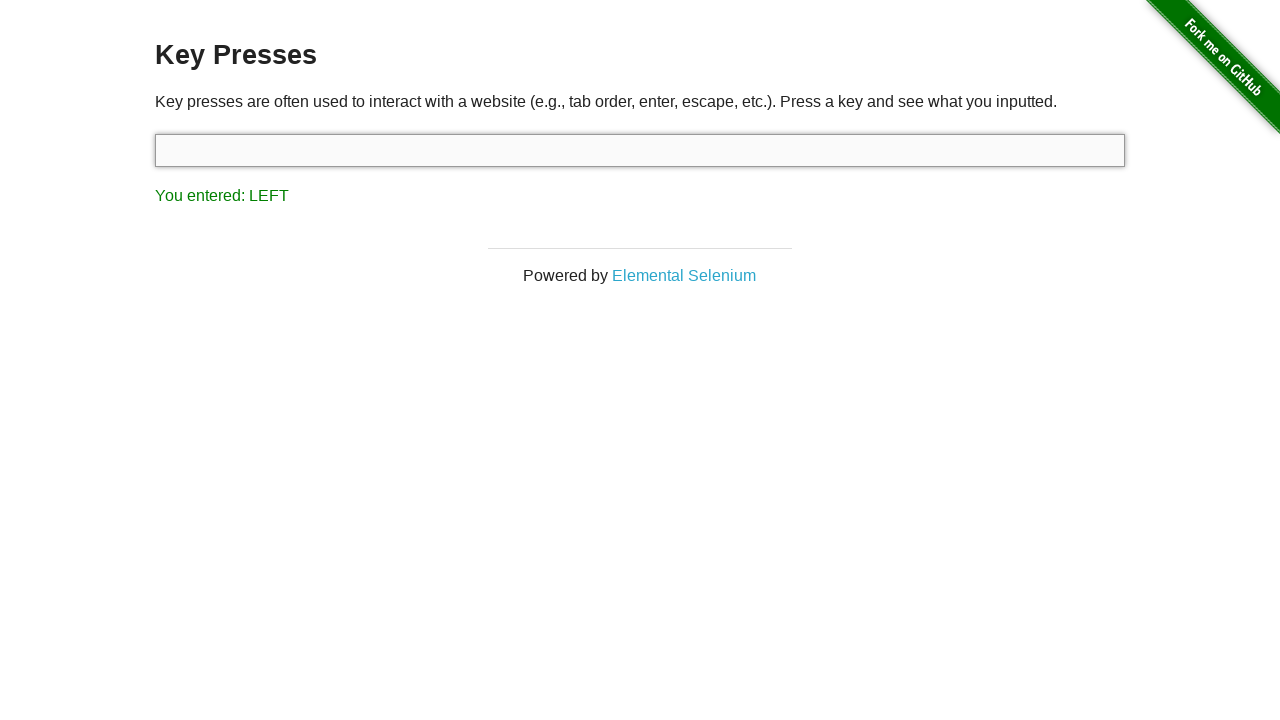